Tests typing into various text fields including first name, last name, textarea, and a pre-filled text field

Starting URL: https://testkru.com/Elements/TextFields

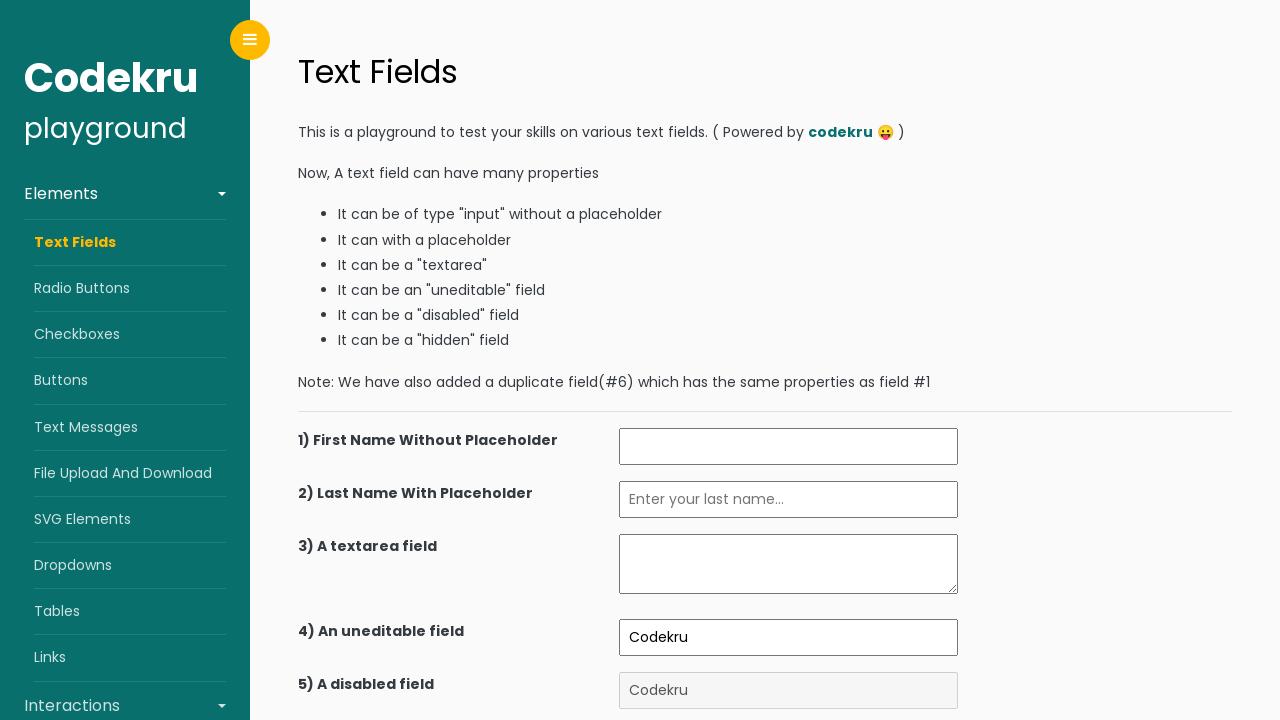

Typed 'Fahim' into first name field with 100ms delay on //div[@class='mt-2 row text-dark font-weight-bold']//input[@id='firstName']
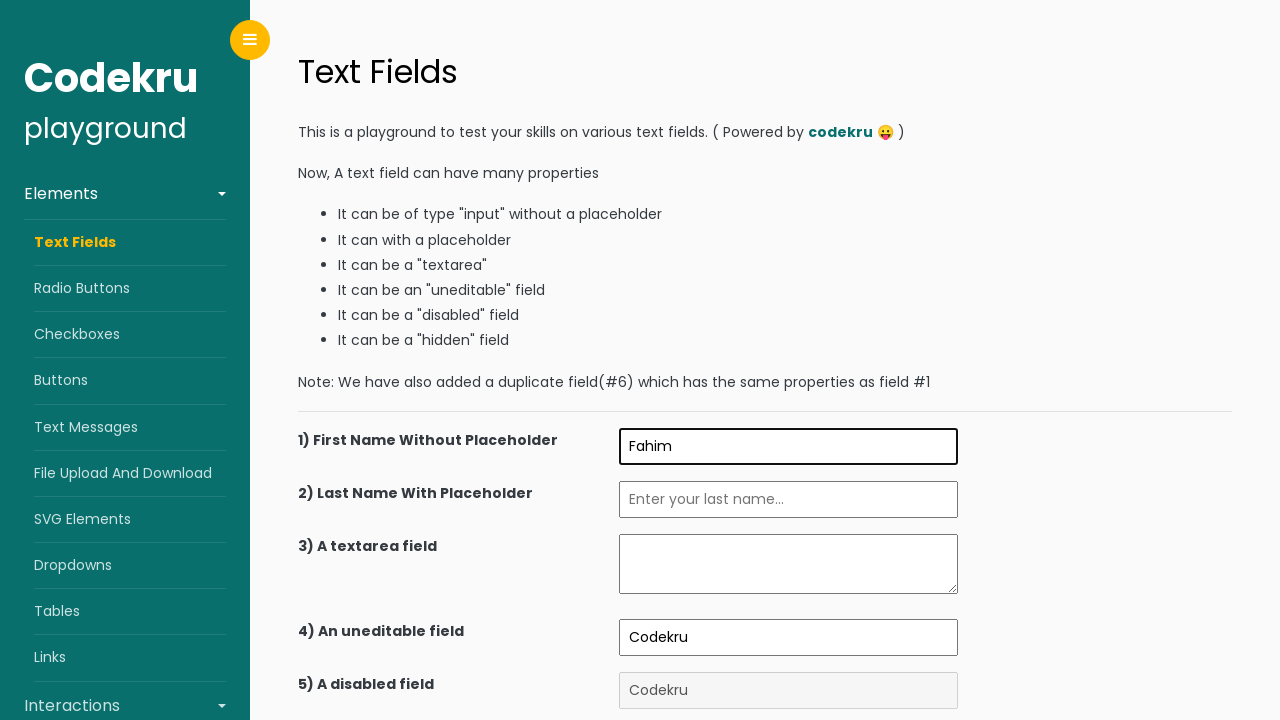

Typed 'Shahriar' into last name field with 100ms delay on //input[@id='lastNameWithPlaceholder']
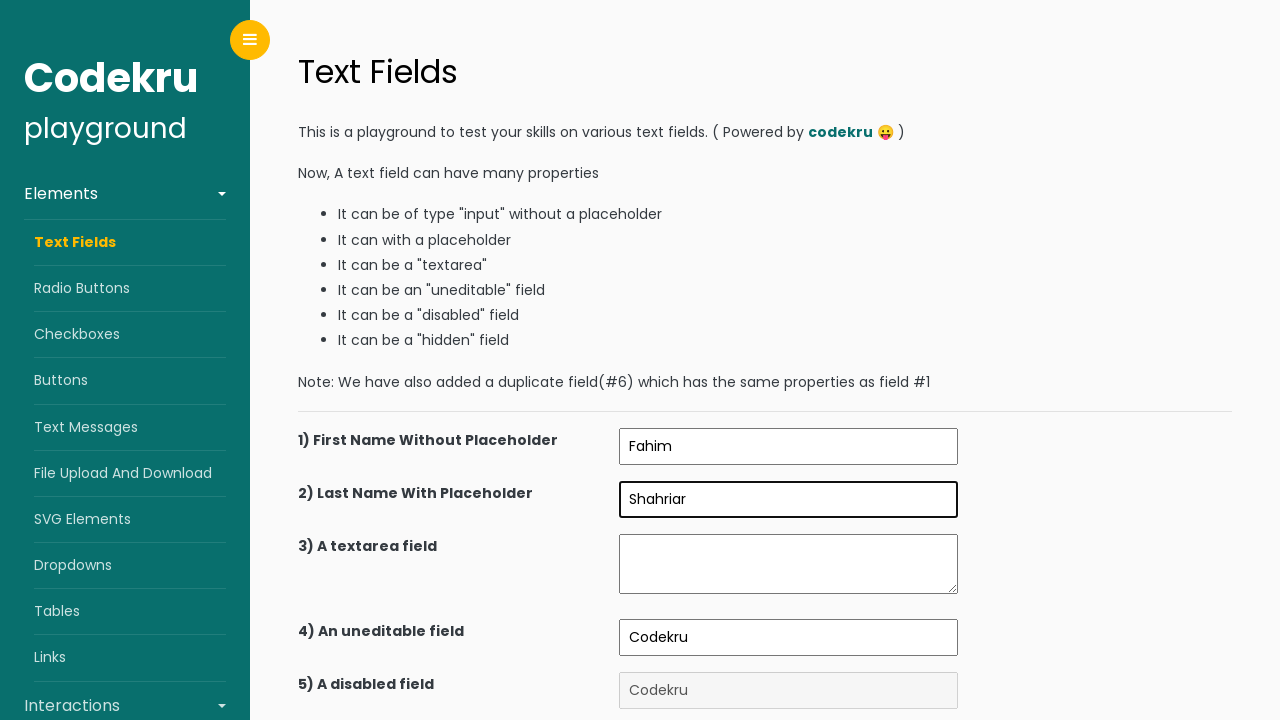

Typed Lorem ipsum text into textarea field with 100ms delay on textarea[class='pt-1 pb-1 pr-2 pl-2']
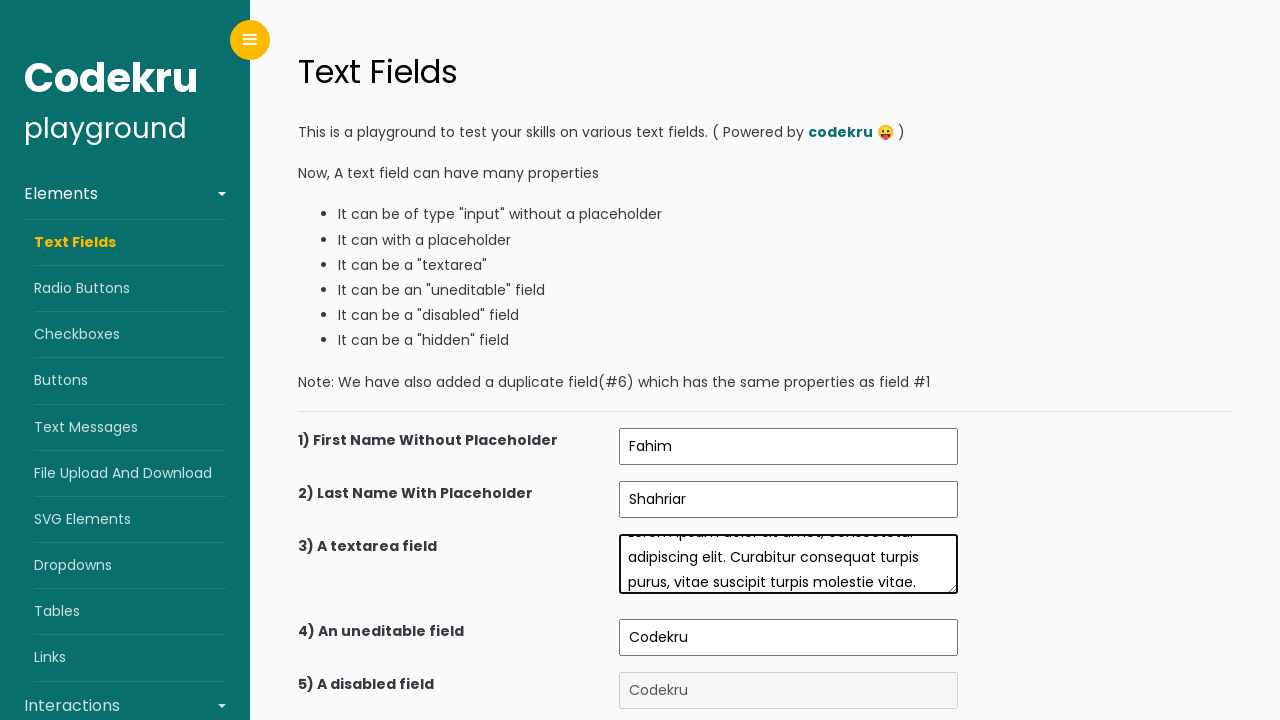

Filled pre-filled text field with ' Pre-filled Text', replacing existing content on //input[@id='preFilledTextField']
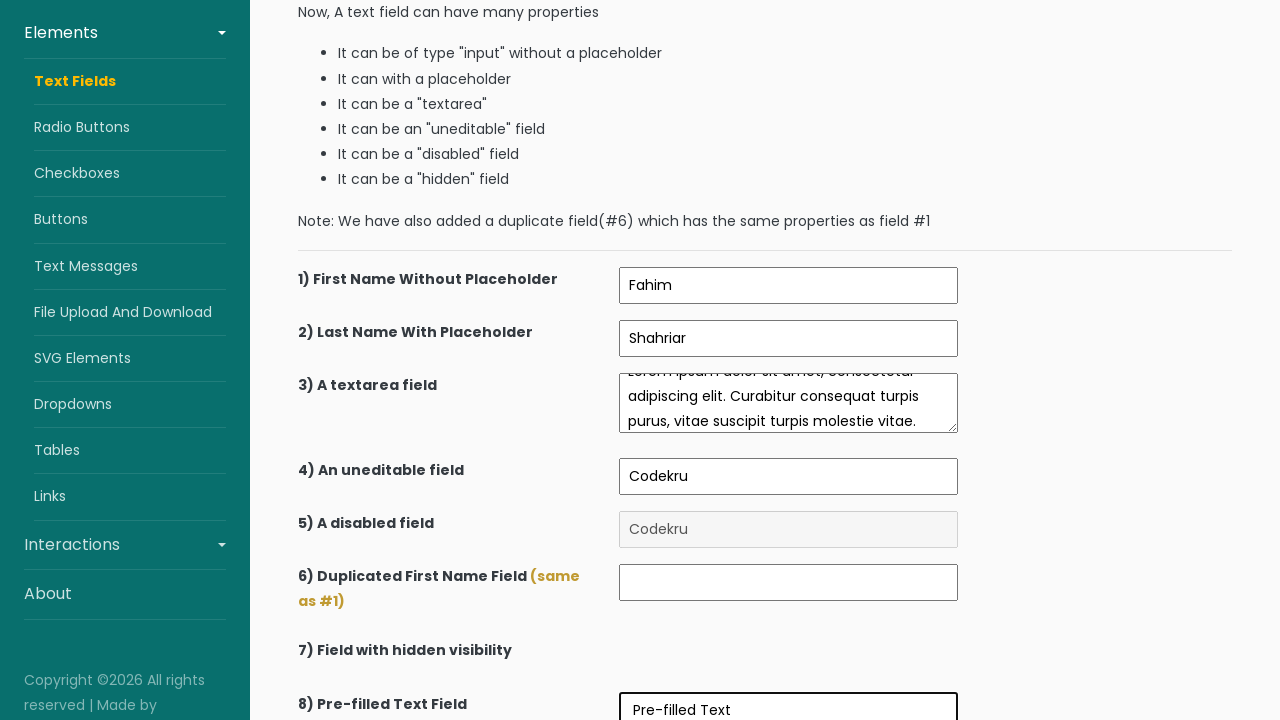

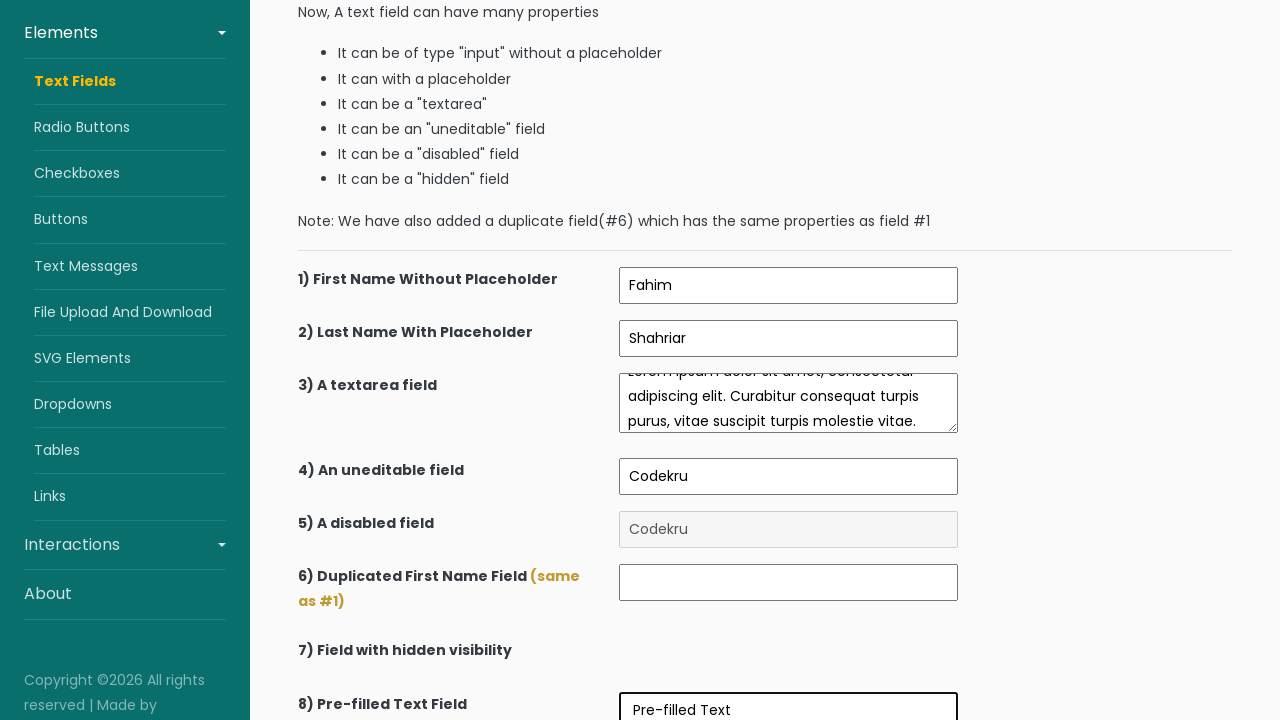